Tests dynamic controls functionality by clicking a toggle button to hide a checkbox and verifying the checkbox becomes invisible.

Starting URL: https://v1.training-support.net/selenium/dynamic-controls

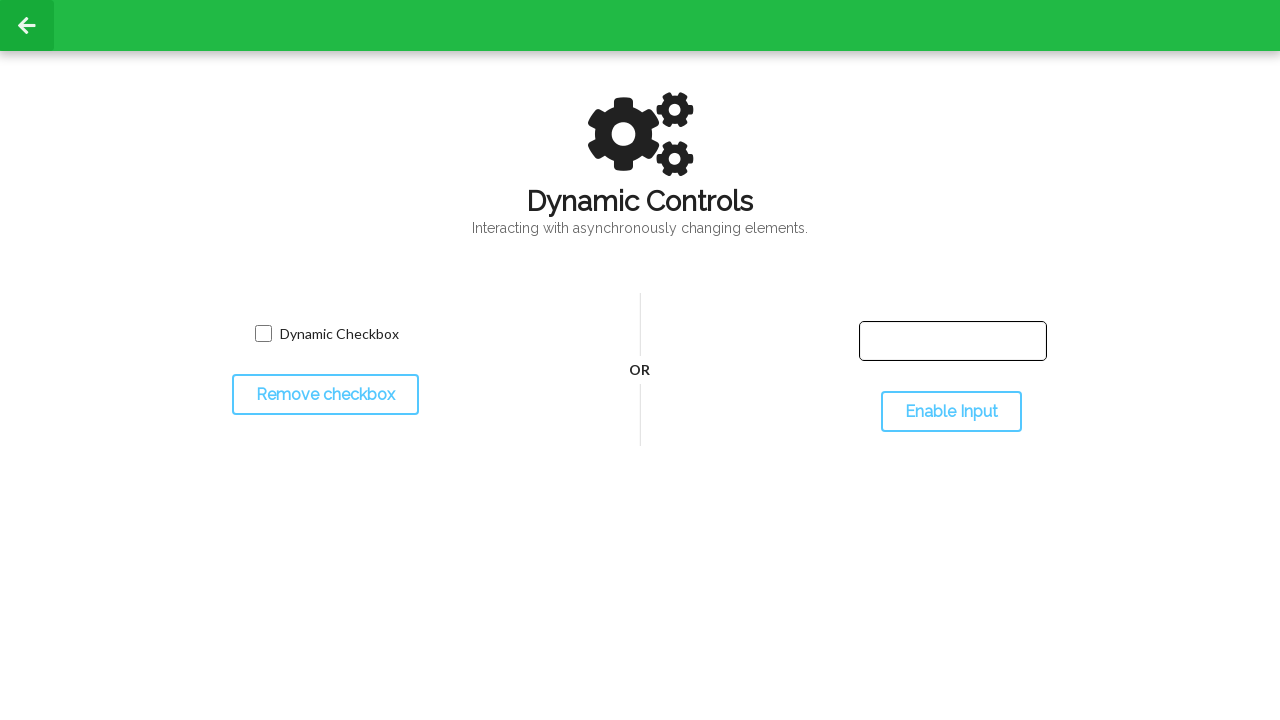

Checkbox is visible on page load
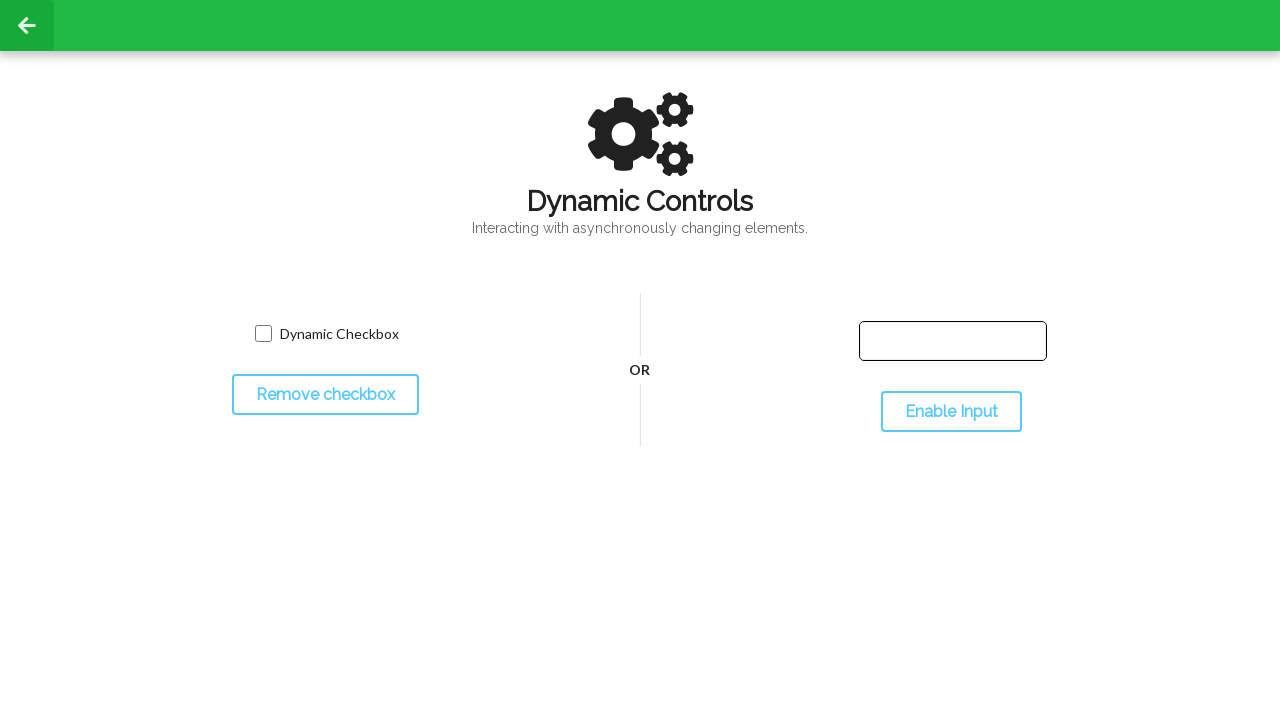

Clicked toggle button to hide checkbox at (325, 395) on #toggleCheckbox
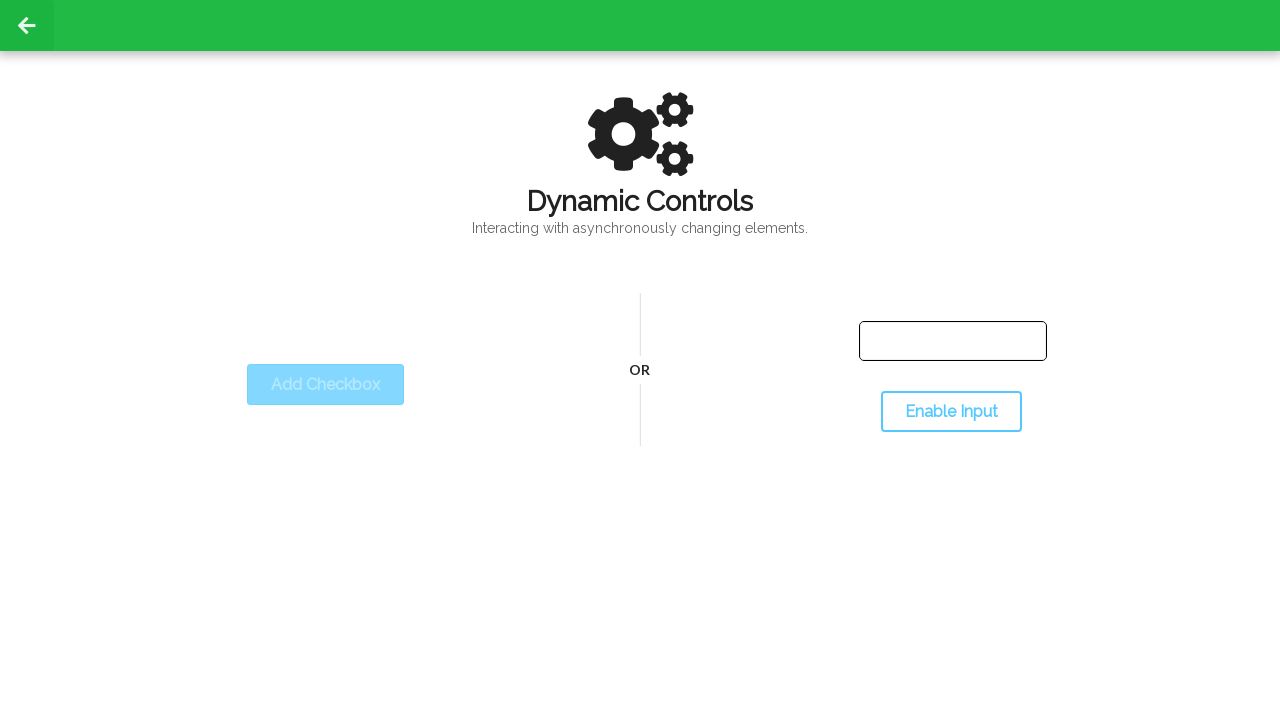

Checkbox successfully hidden after toggle
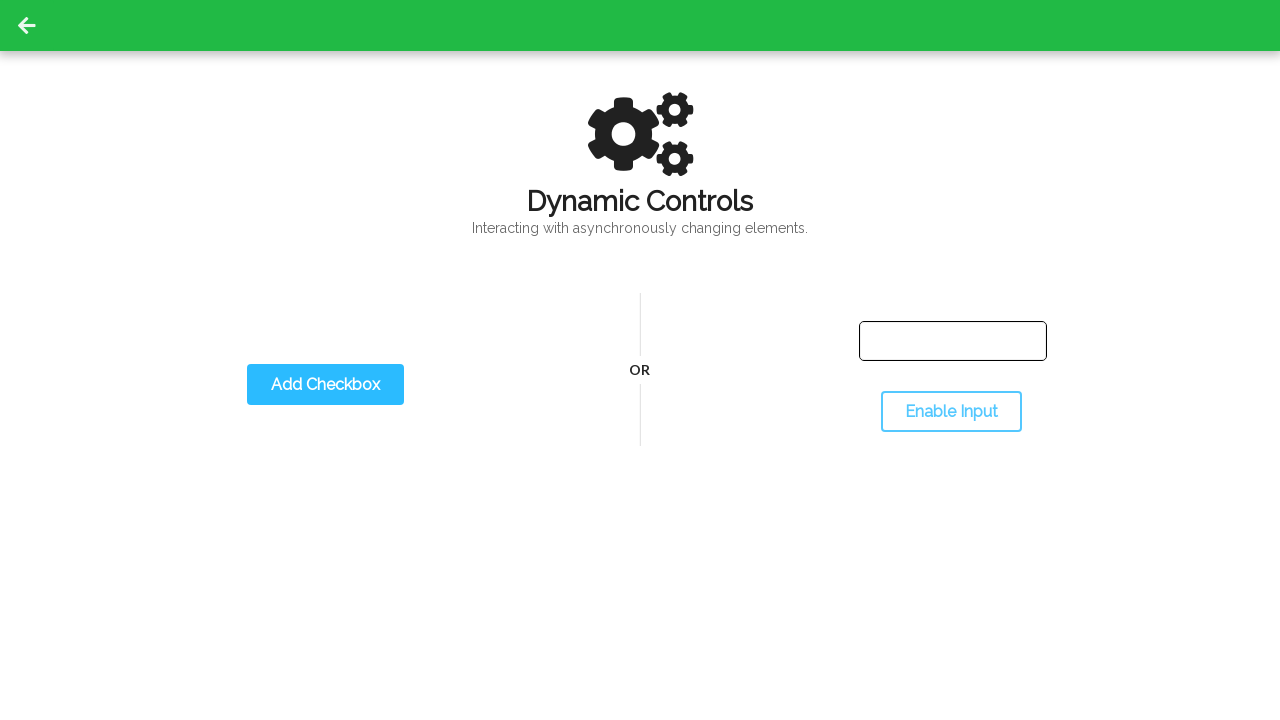

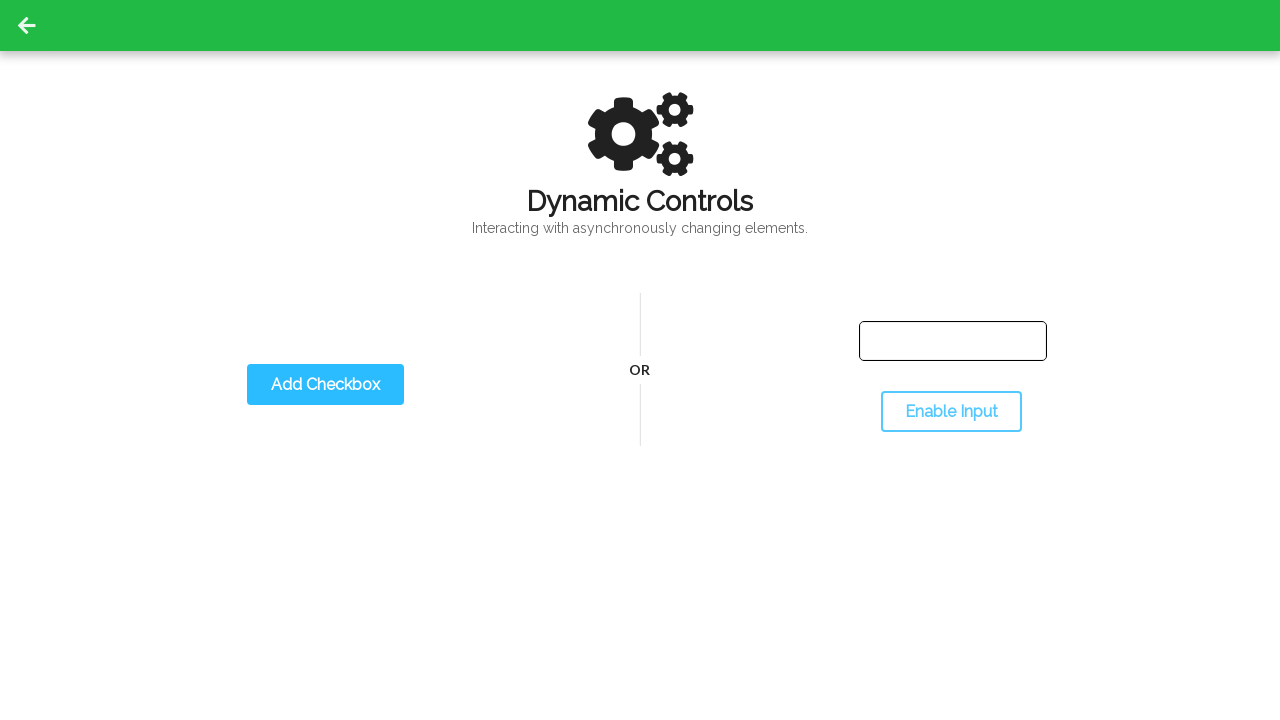